Creates a new paste on Pastebin.com by filling in the paste name, content, selecting a 10-minute expiration time, and submitting the form.

Starting URL: https://pastebin.com/

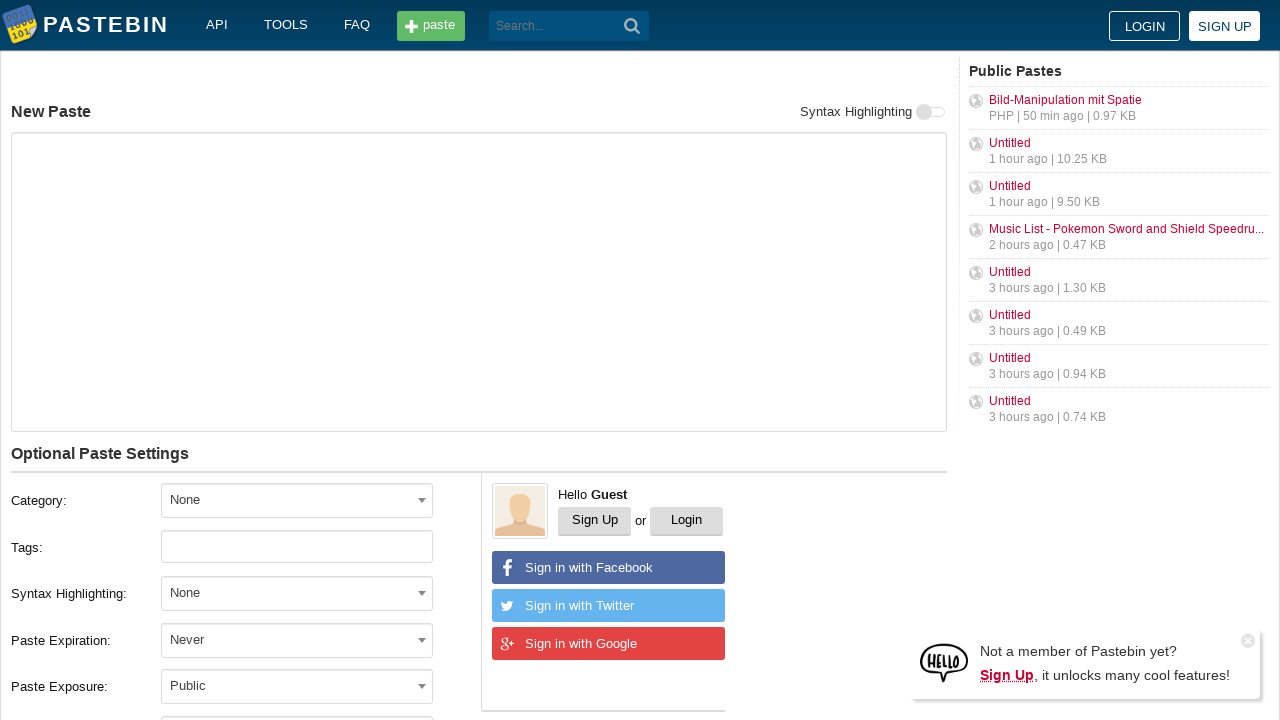

Filled paste name field with 'how to gain dominance among developers' on //*[@id="postform-name"]
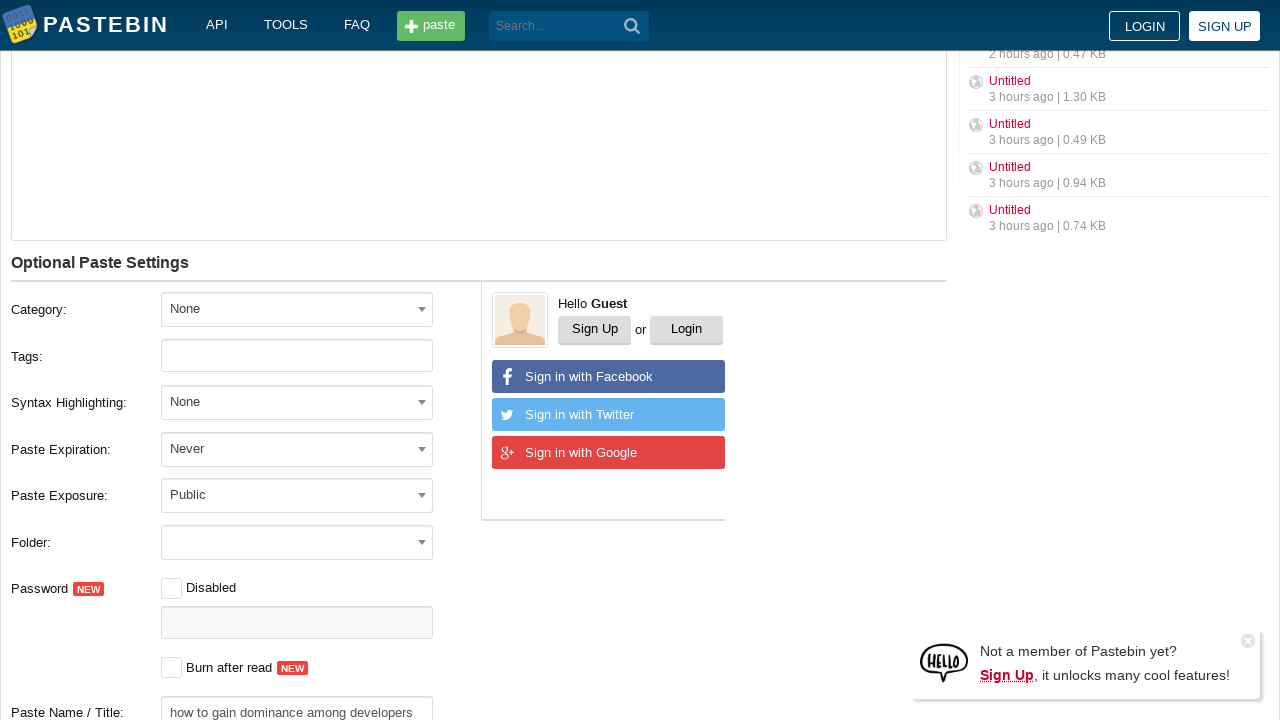

Filled paste content field with 'hello' on //*[@id="postform-text"]
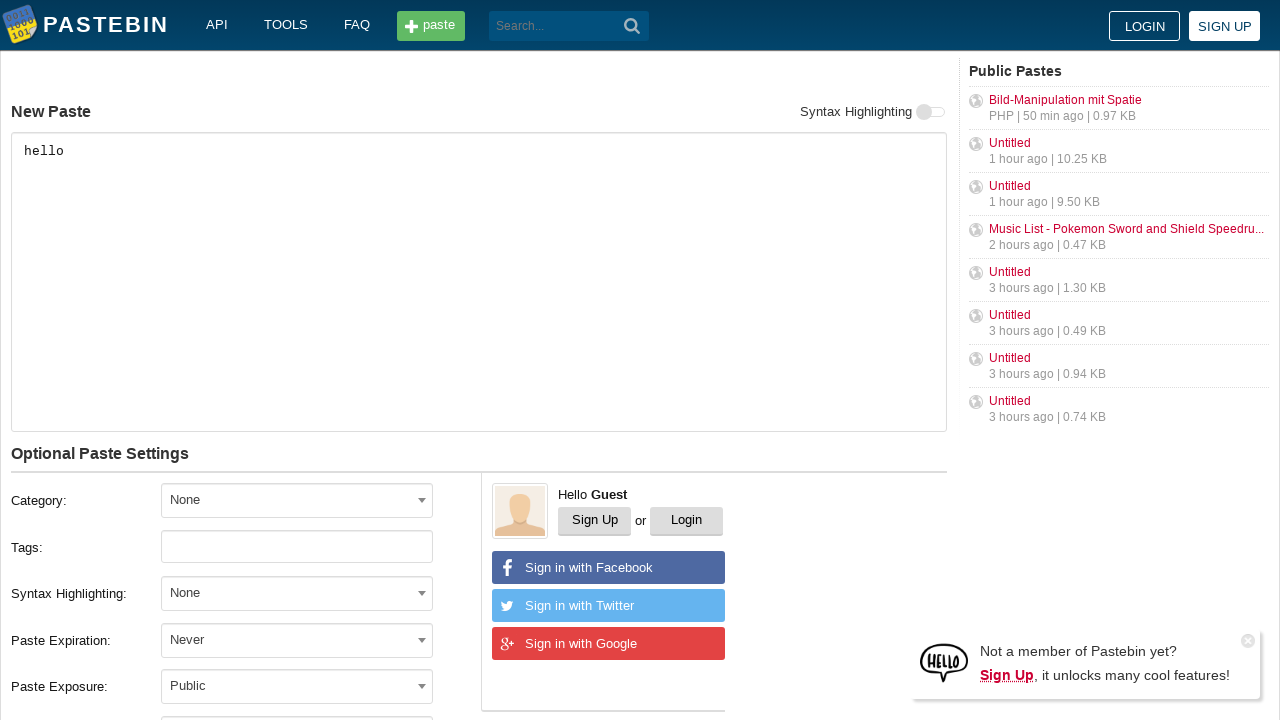

Clicked on the expiration dropdown at (297, 640) on xpath=//*[@id="select2-postform-expiration-container"]
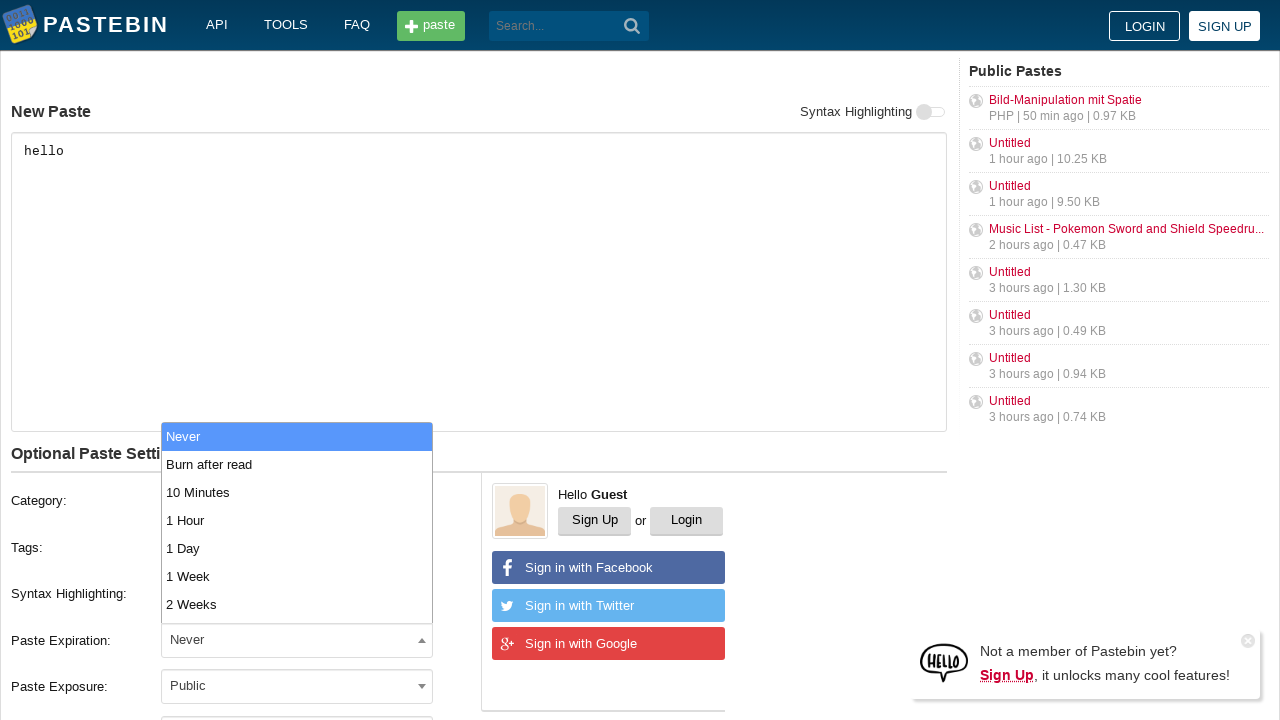

10 Minutes expiration option became visible
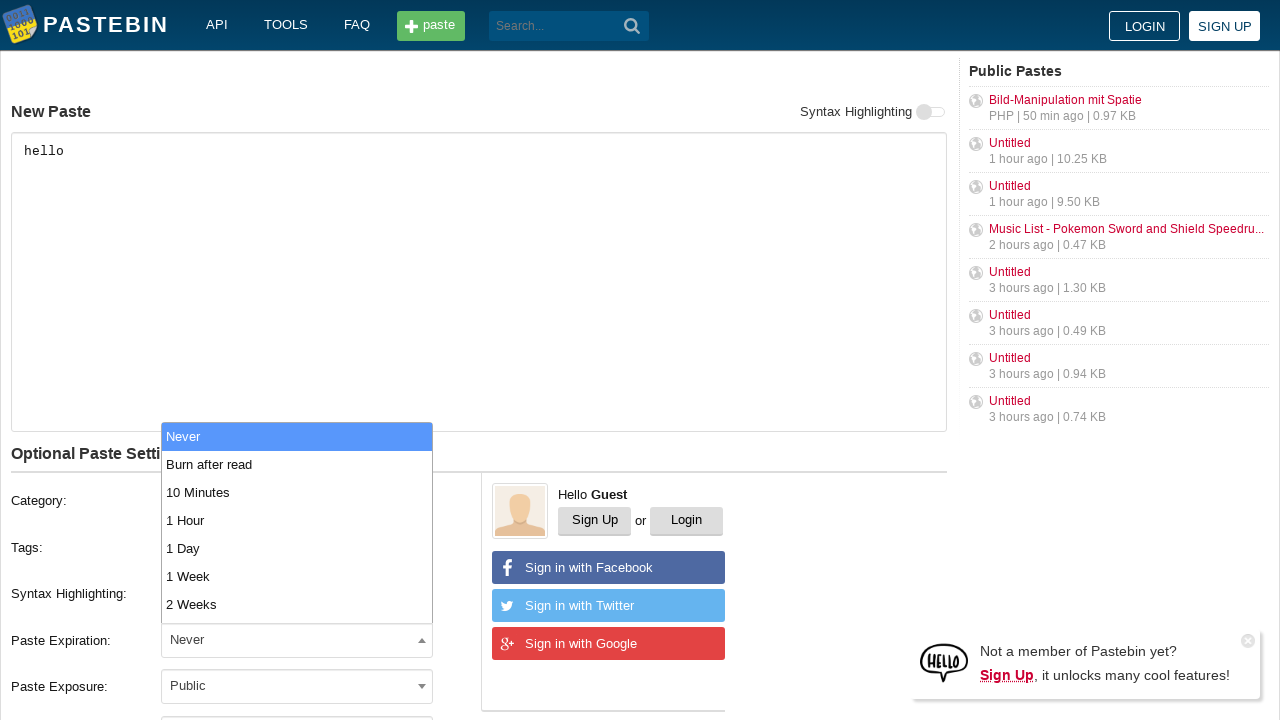

Selected '10 Minutes' expiration time at (297, 492) on xpath=//li[text()="10 Minutes"]
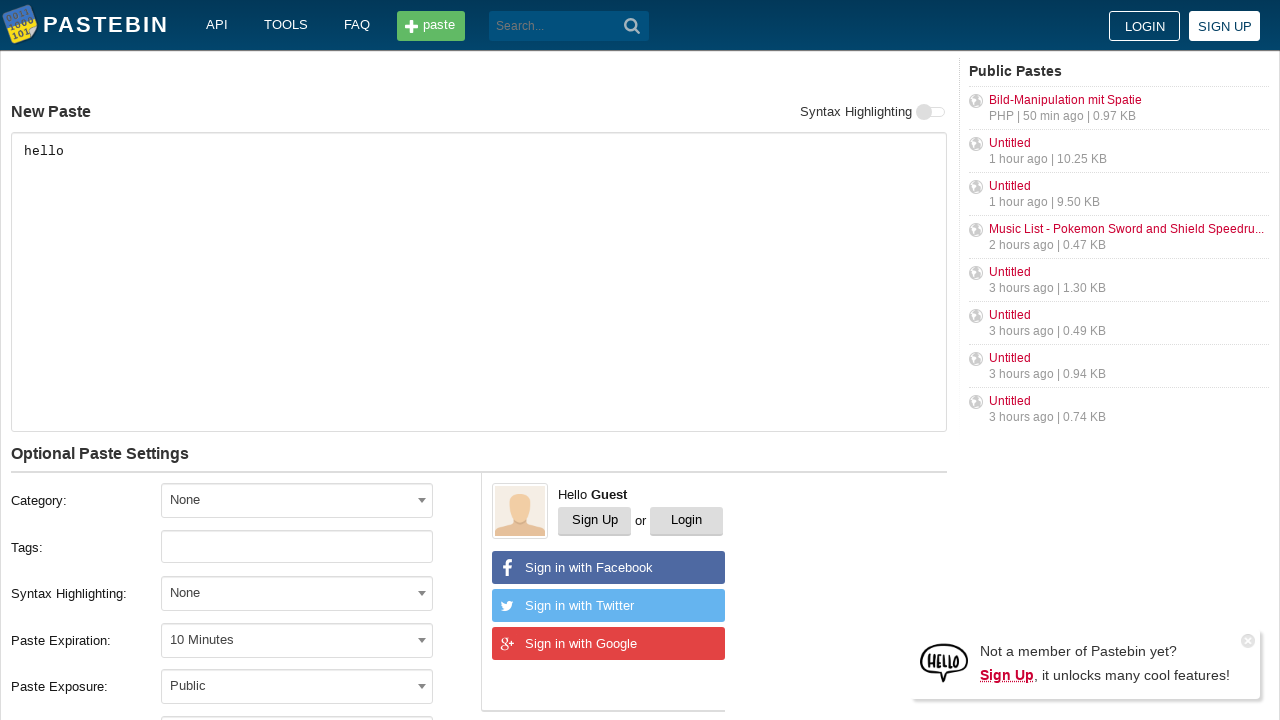

Clicked the submit button to create paste at (240, 400) on xpath=//*[@id="w0"]/div[5]/div[1]/div[10]/button
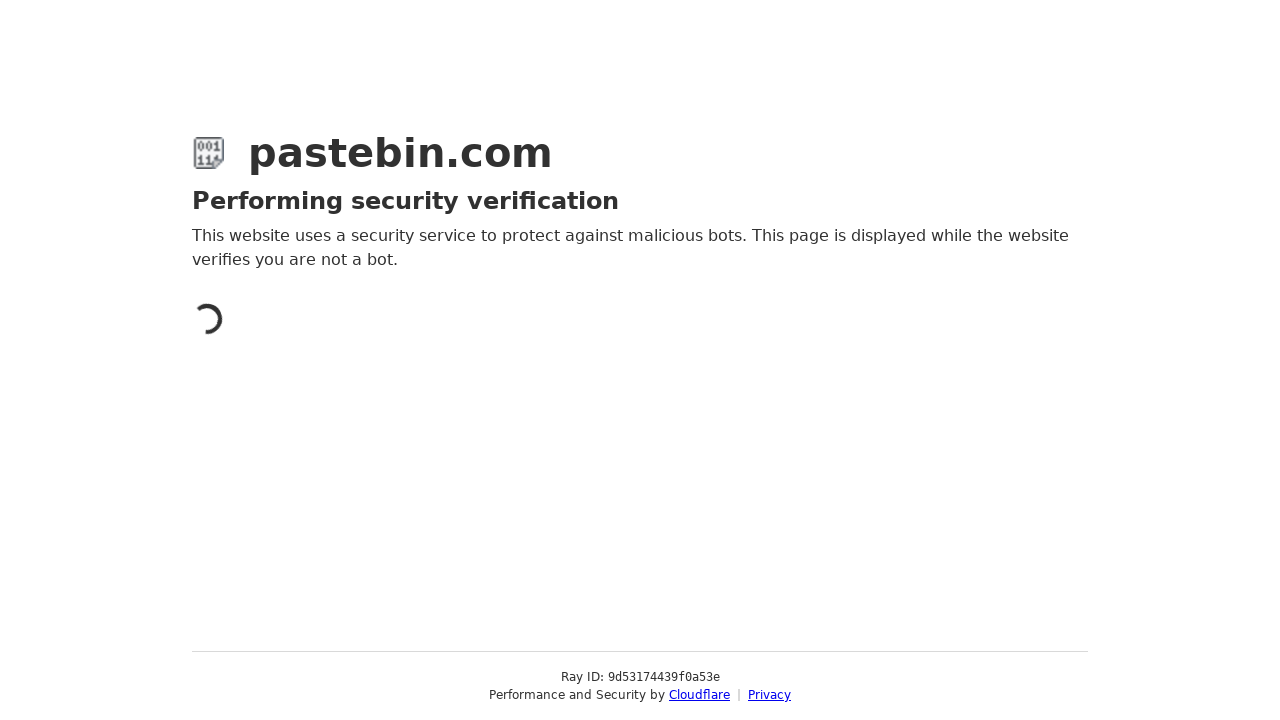

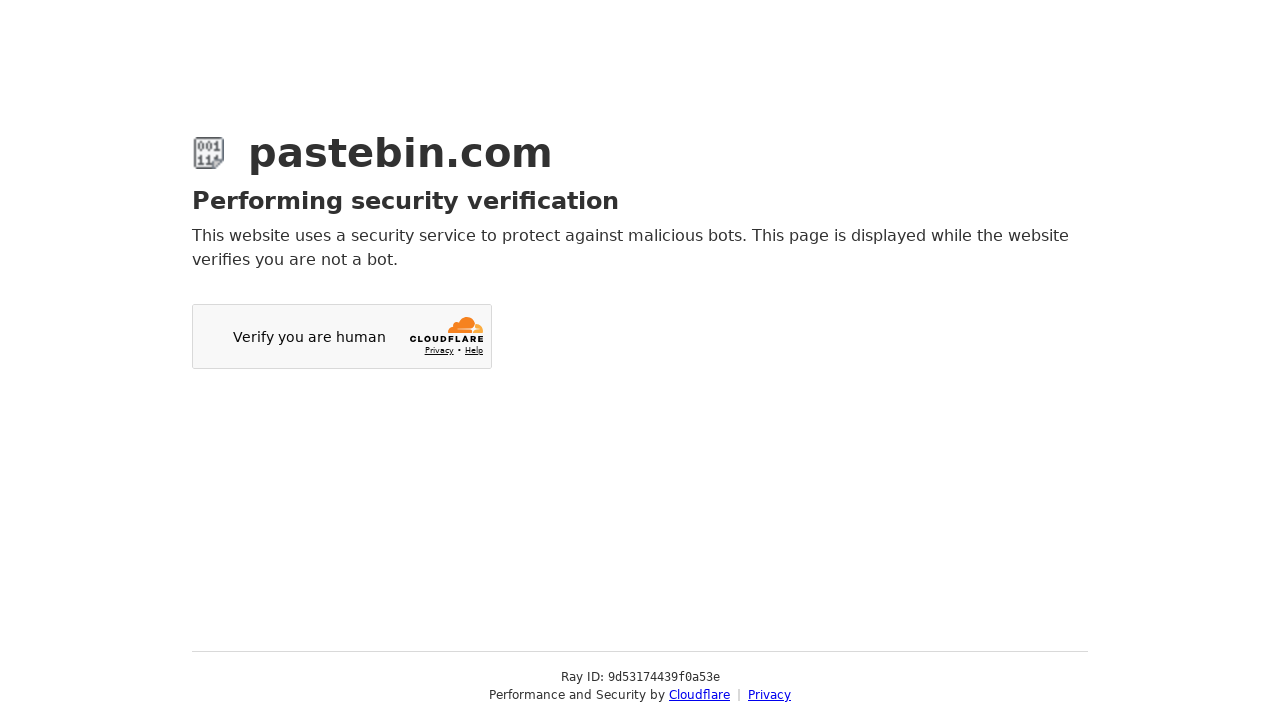